Tests BMI calculator gender selection by selecting Male from the dropdown and verifying the value

Starting URL: https://practice.expandtesting.com/bmi

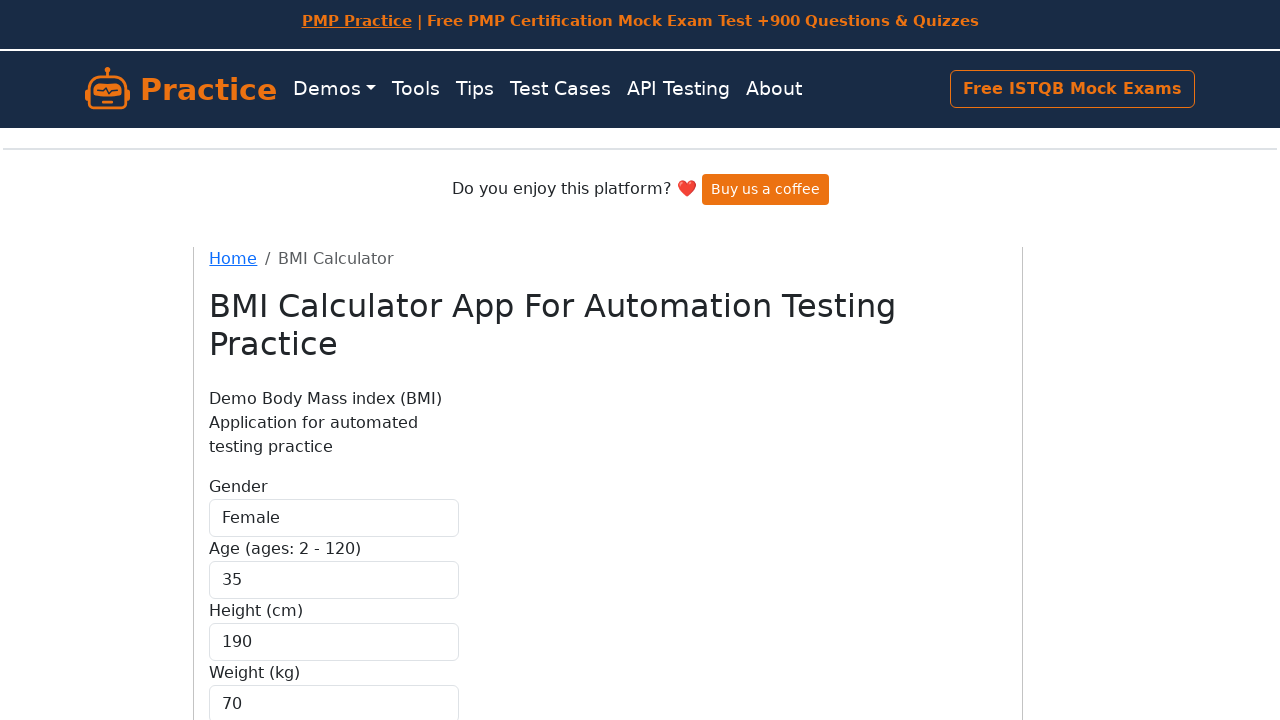

Verified that exactly one select element exists on the page
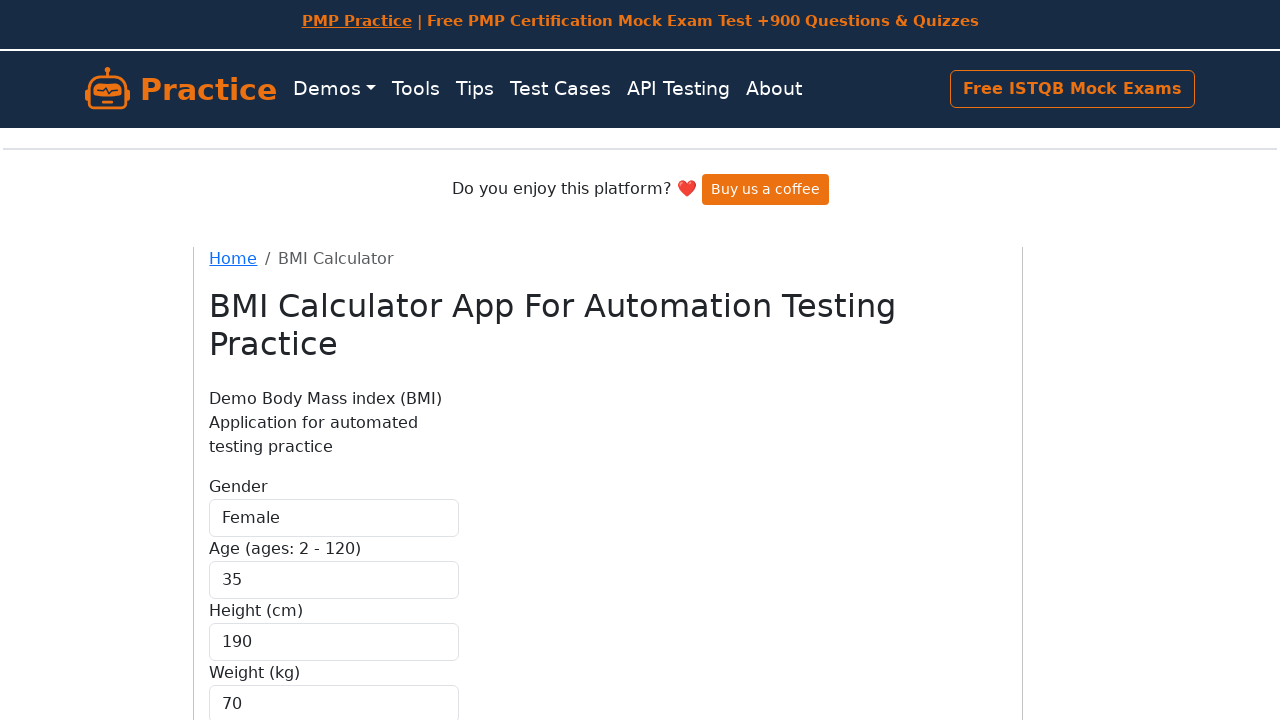

Gender label is visible and loaded
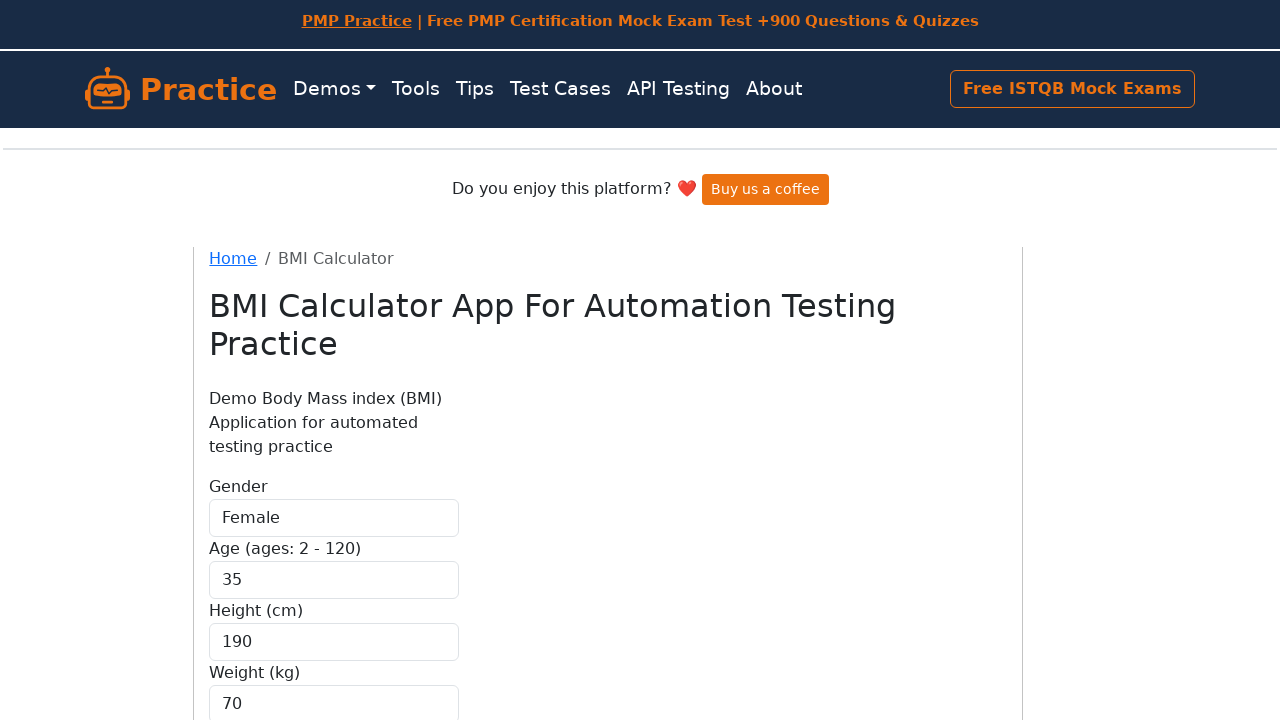

Selected Male option from the gender dropdown on select
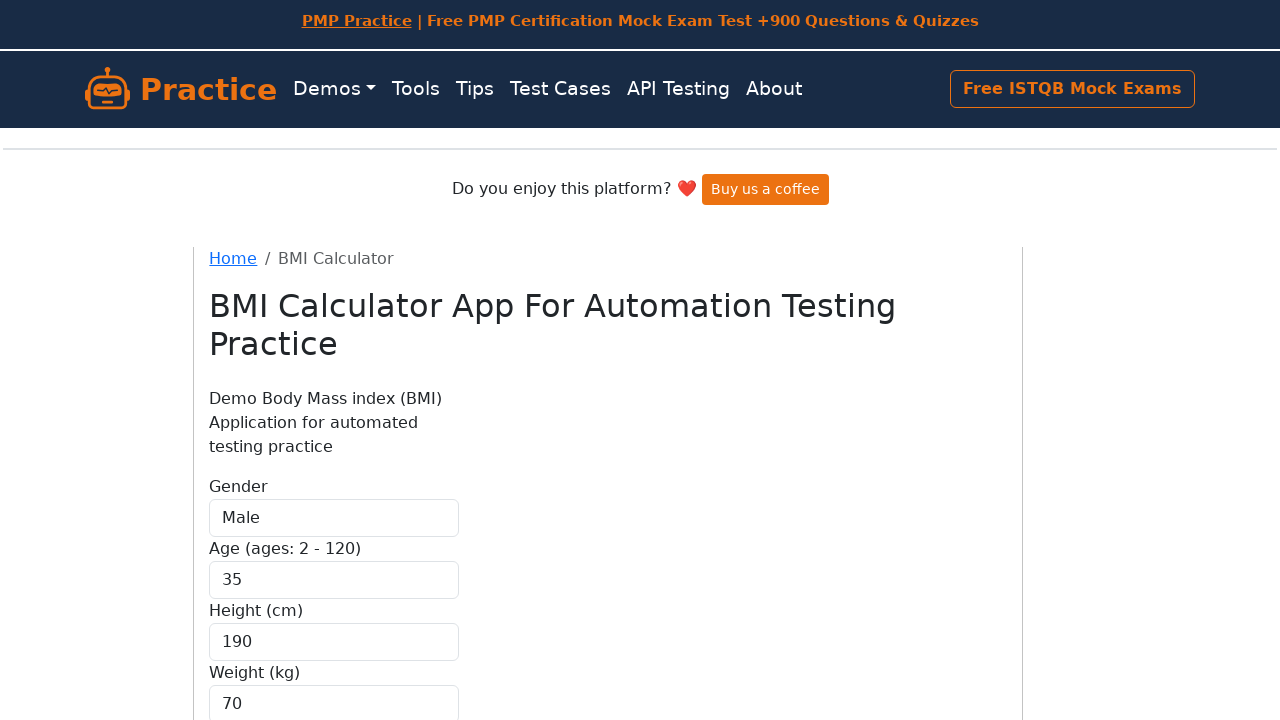

Verified that the selected value in the dropdown is Male
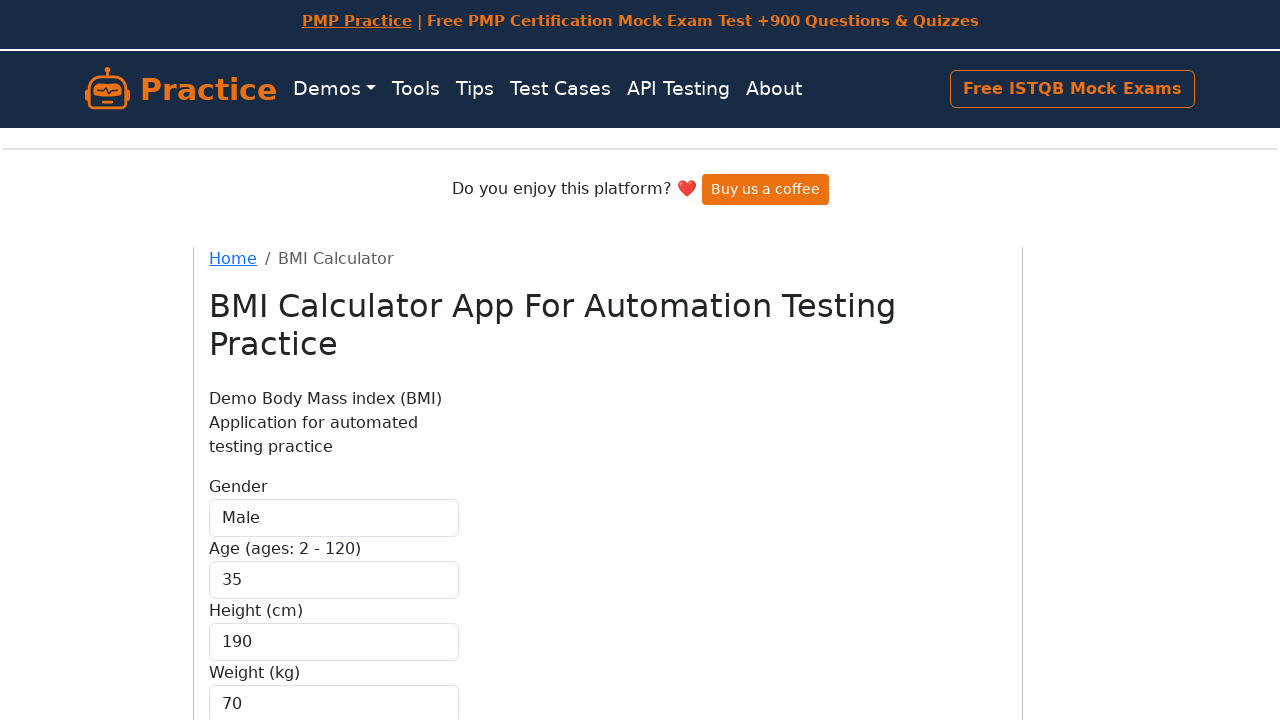

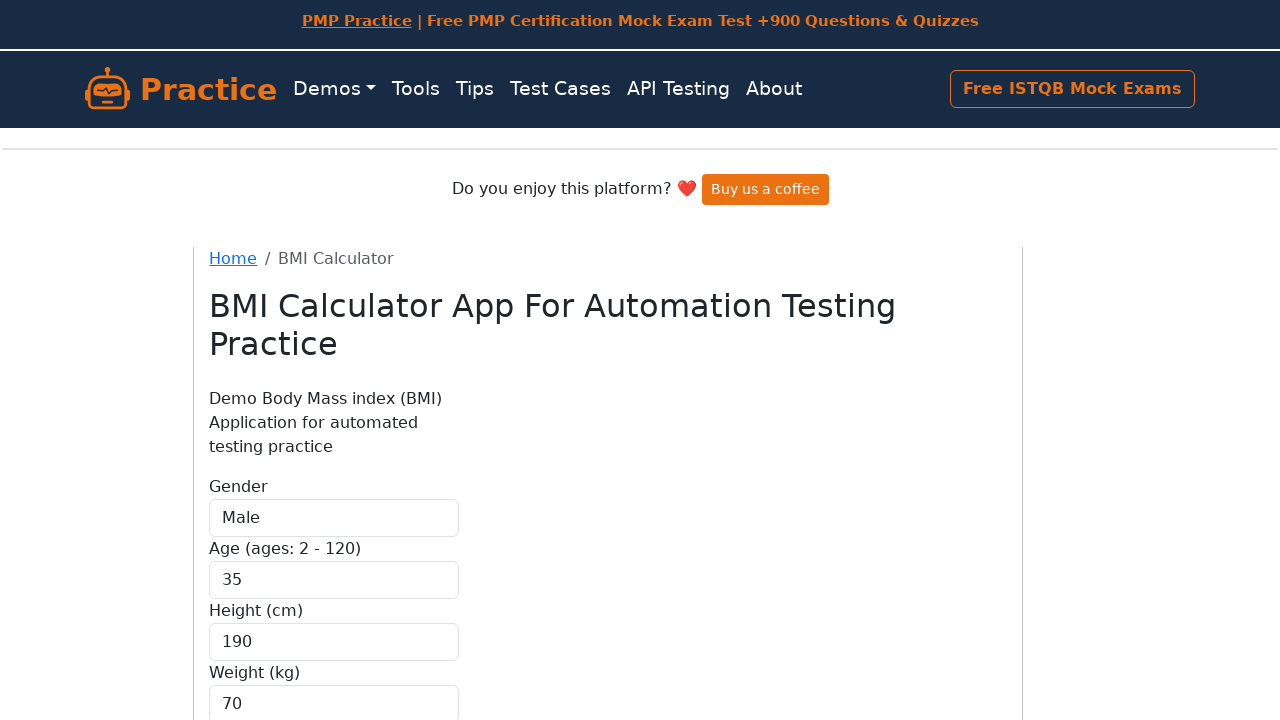